Tests clicking the Back button on question 2 after filling in answers for question 1

Starting URL: https://shemsvcollege.github.io/Trivia/

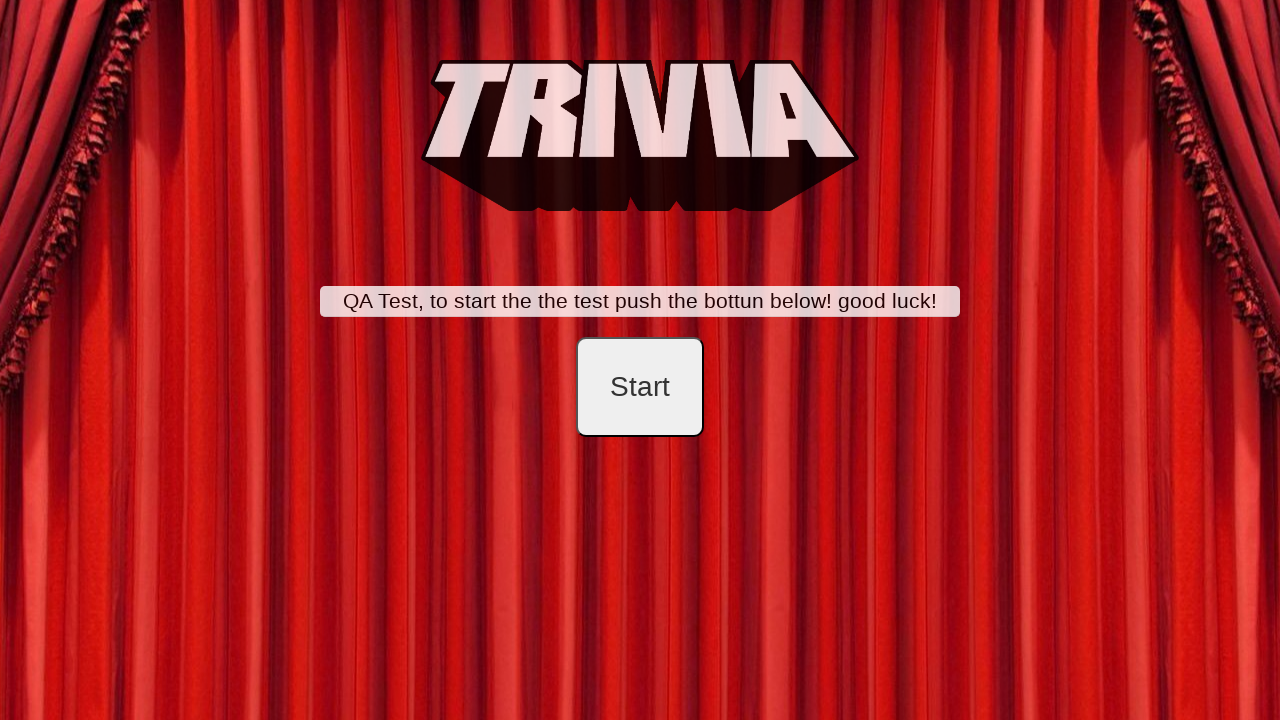

Clicked start button at (640, 387) on #startB
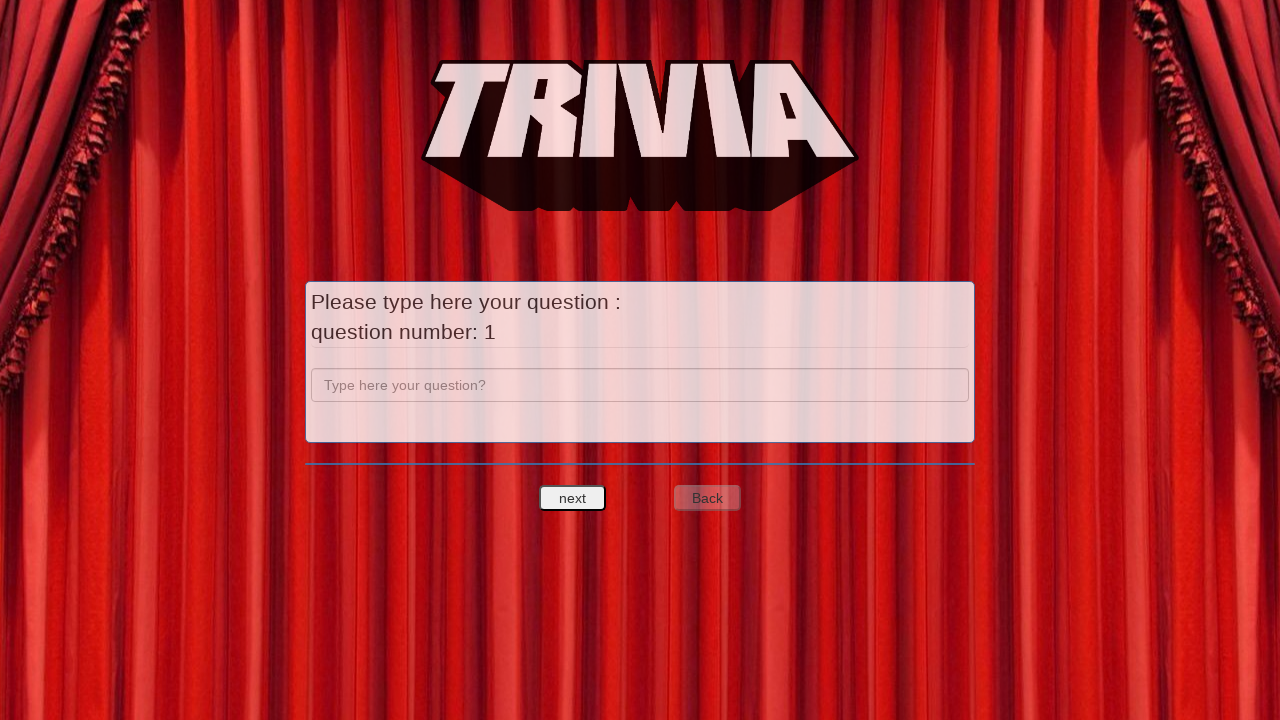

Filled question field with 'a' on input[name='question']
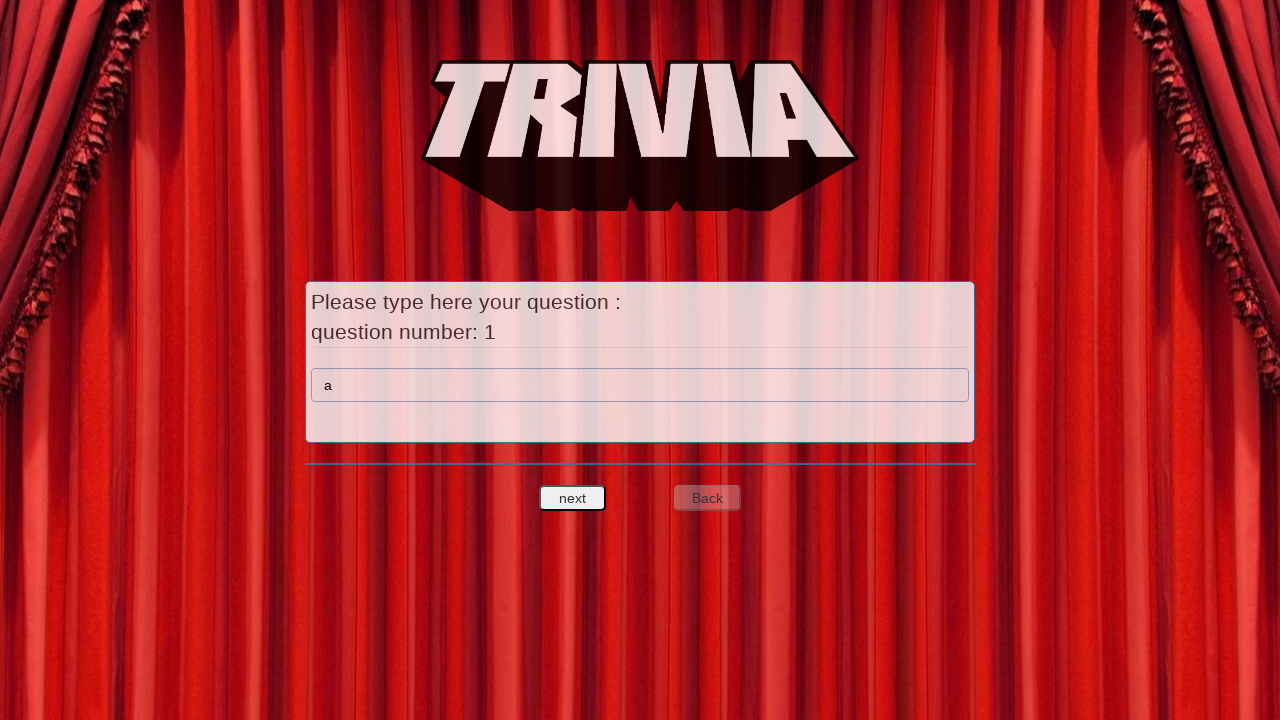

Clicked next question button to proceed to question 2 at (573, 498) on #nextquest
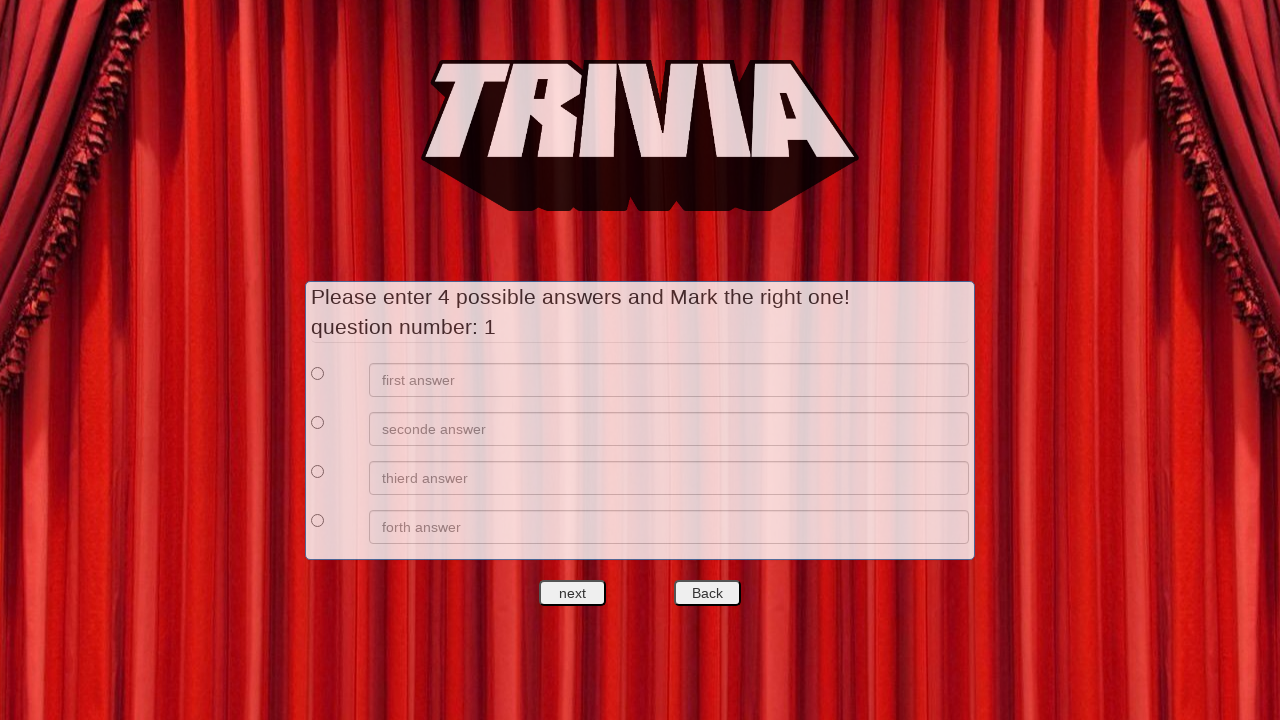

Filled first answer field with 'a' on xpath=//*[@id='answers']/div[1]/div[2]/input
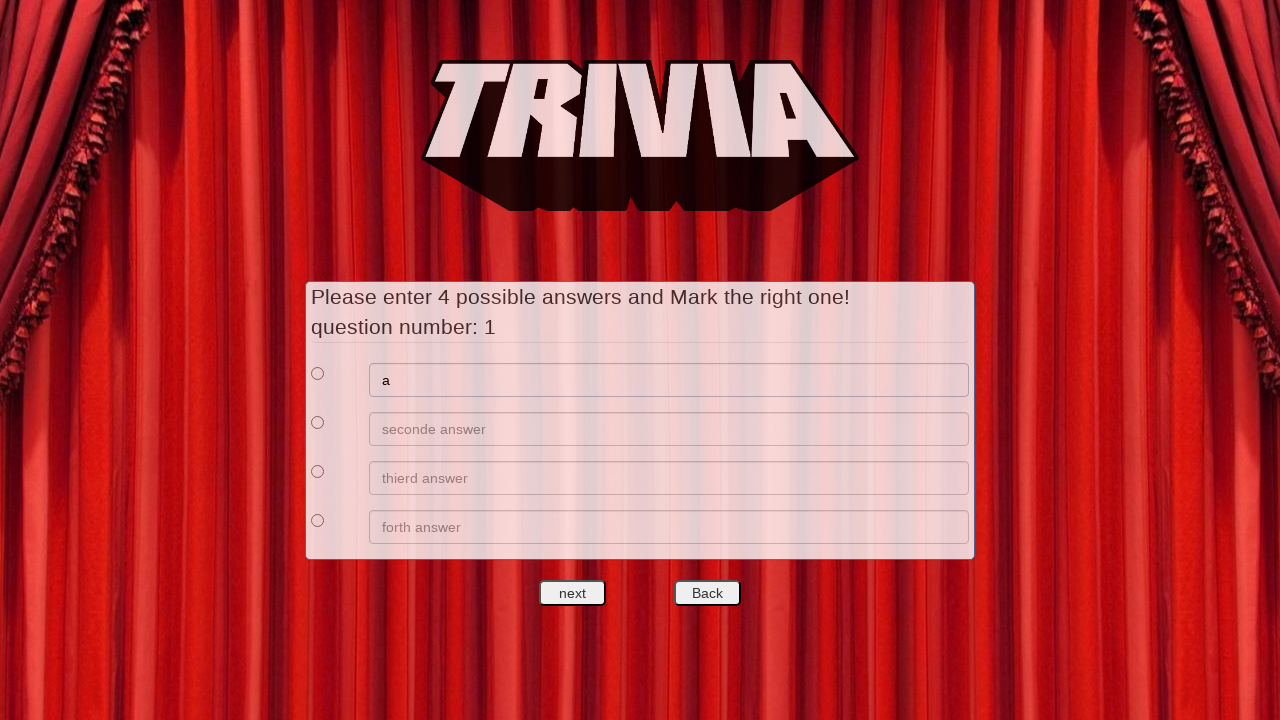

Filled second answer field with 'b' on xpath=//*[@id='answers']/div[2]/div[2]/input
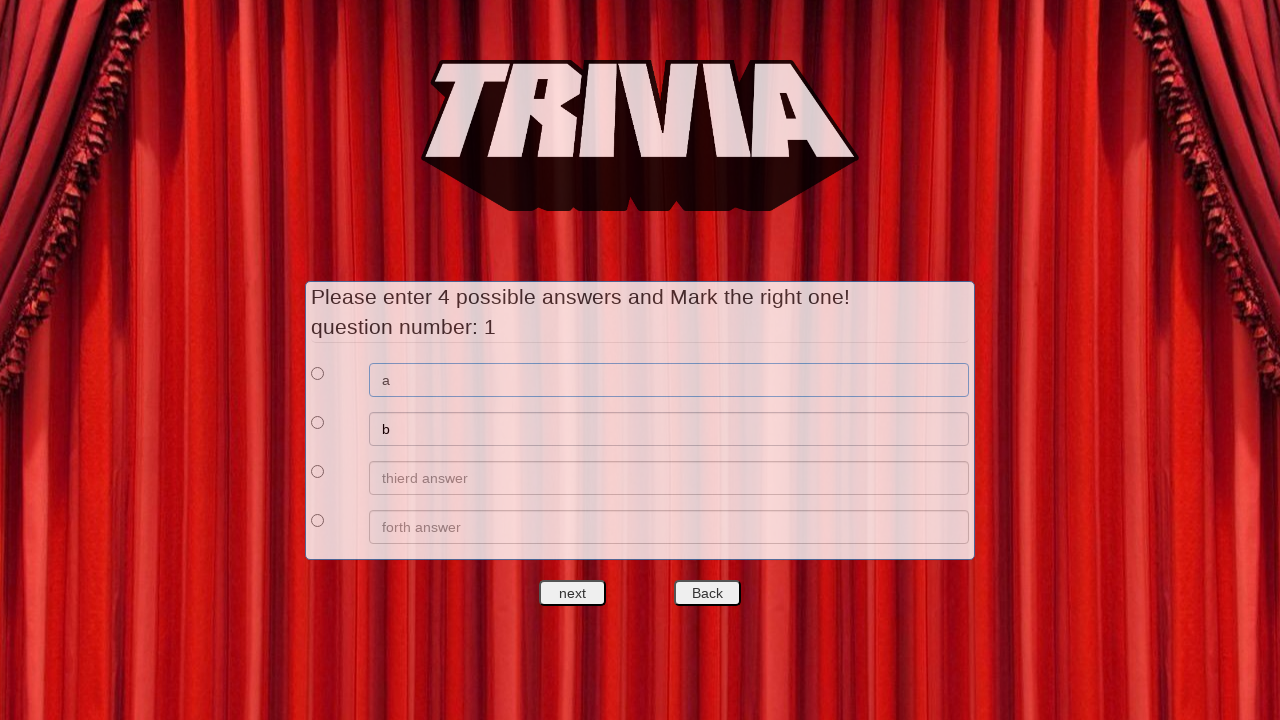

Filled third answer field with 'c' on xpath=//*[@id='answers']/div[3]/div[2]/input
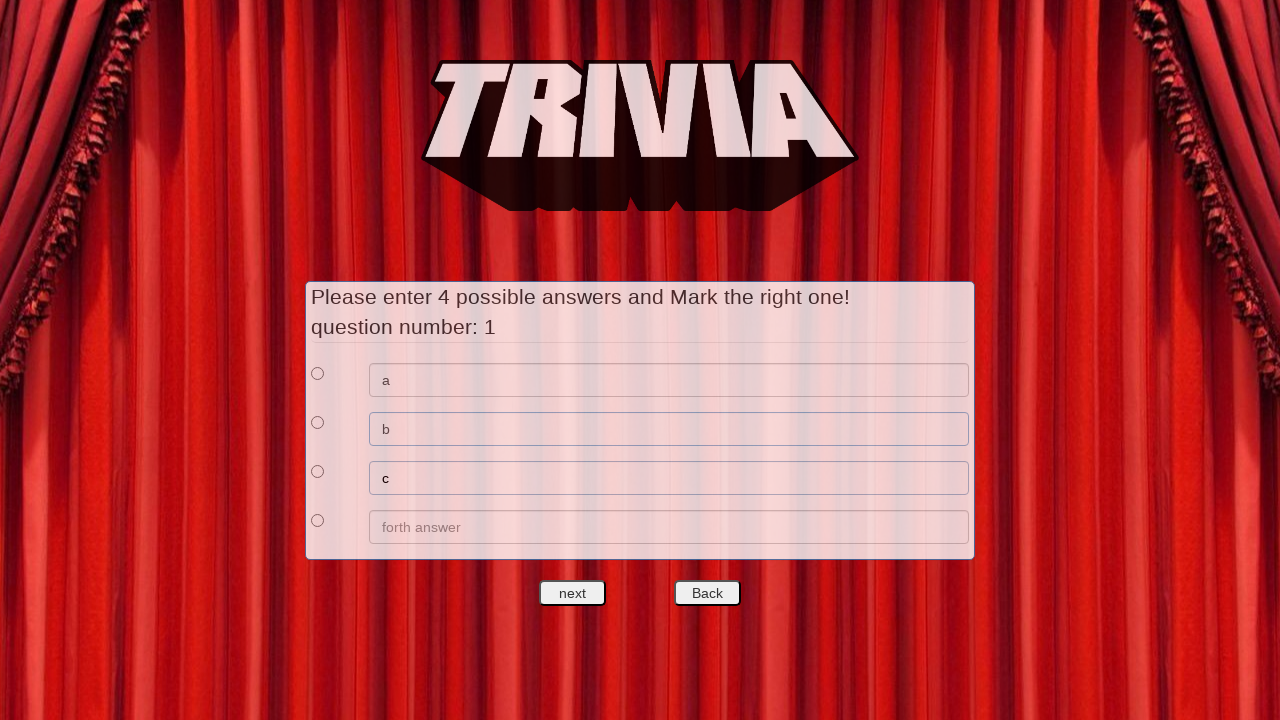

Filled fourth answer field with 'd' on xpath=//*[@id='answers']/div[4]/div[2]/input
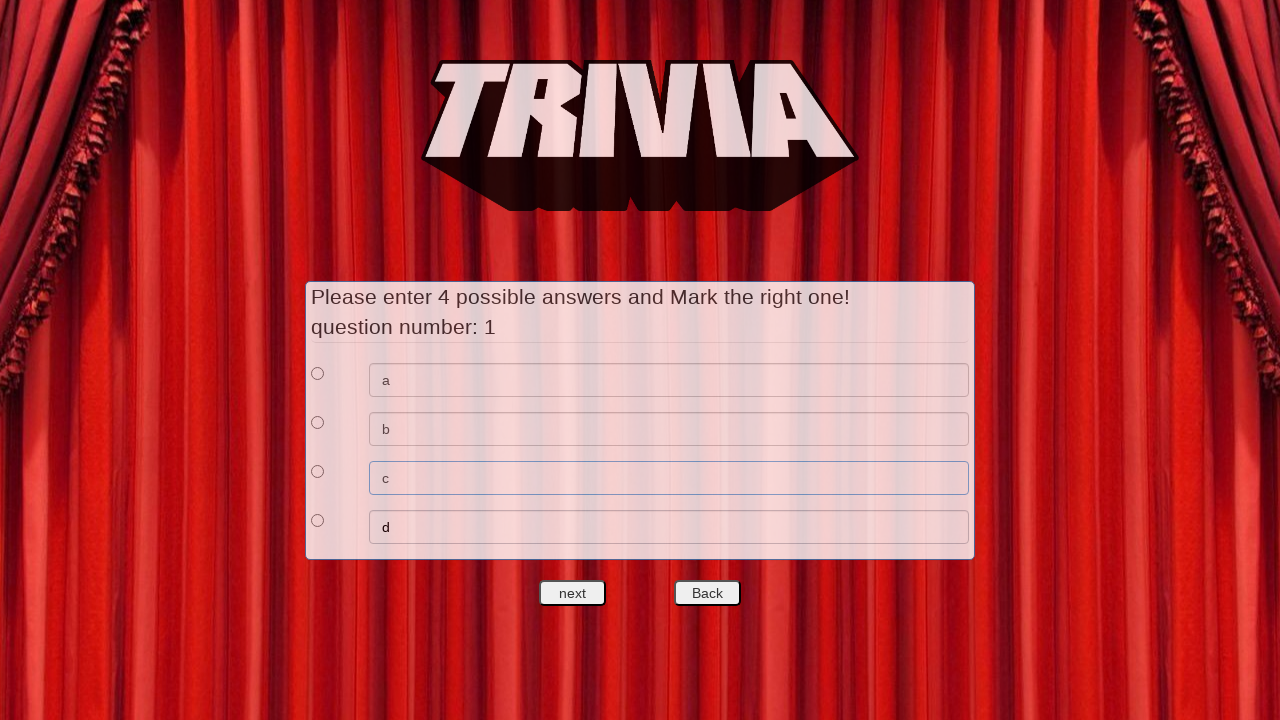

Clicked first answer radio button to select it as correct answer at (318, 373) on xpath=//*[@id='answers']/div[1]/div[1]/input
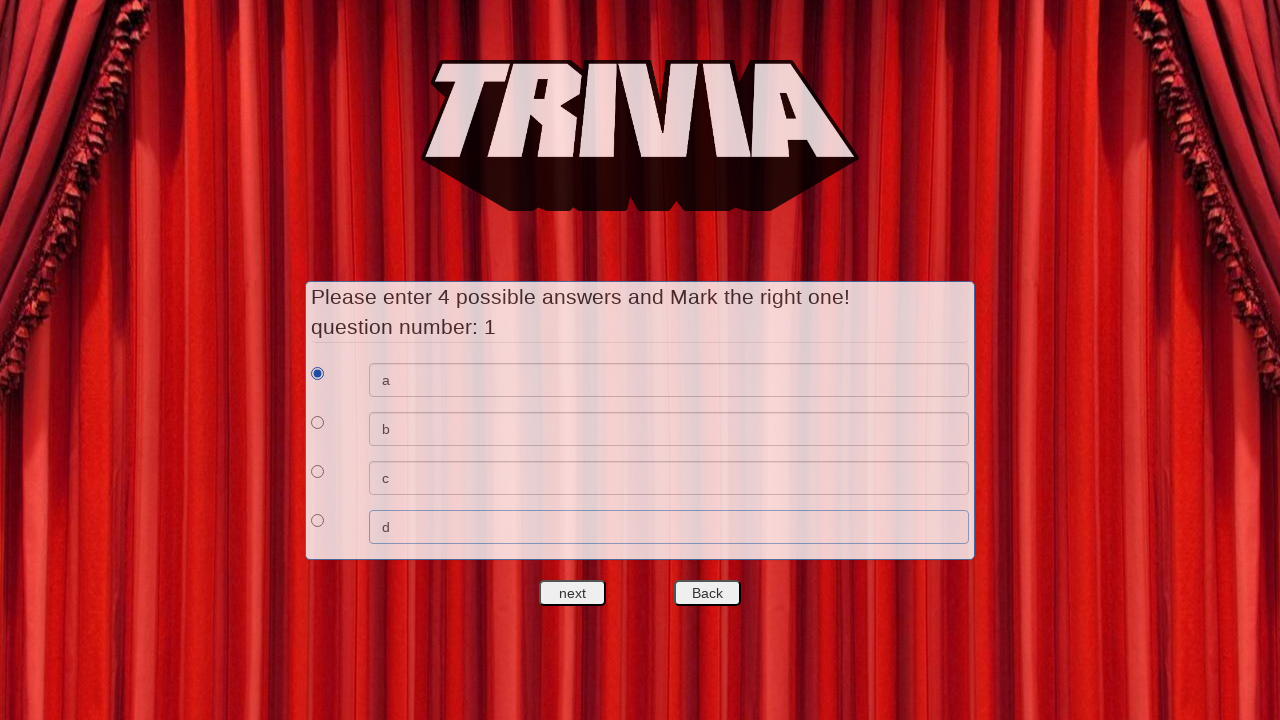

Clicked next question button to proceed to question 3 at (573, 593) on #nextquest
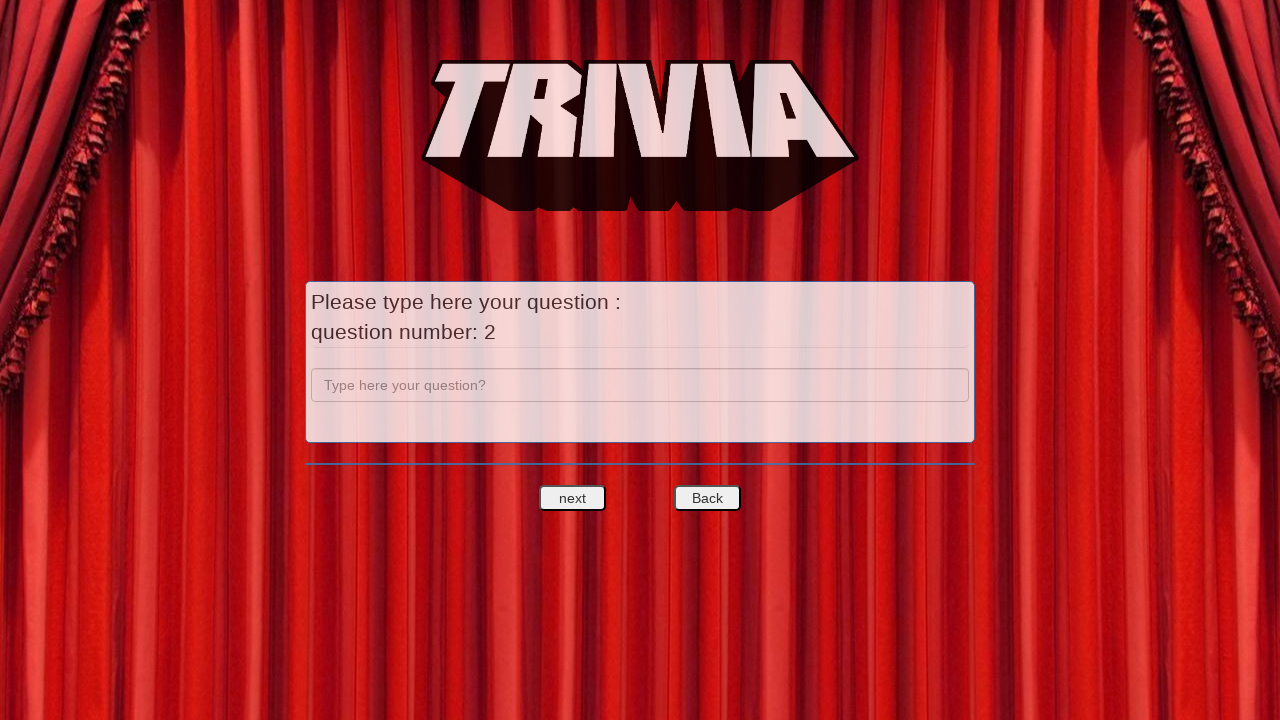

Clicked back button to return to question 2 at (707, 498) on #backquest
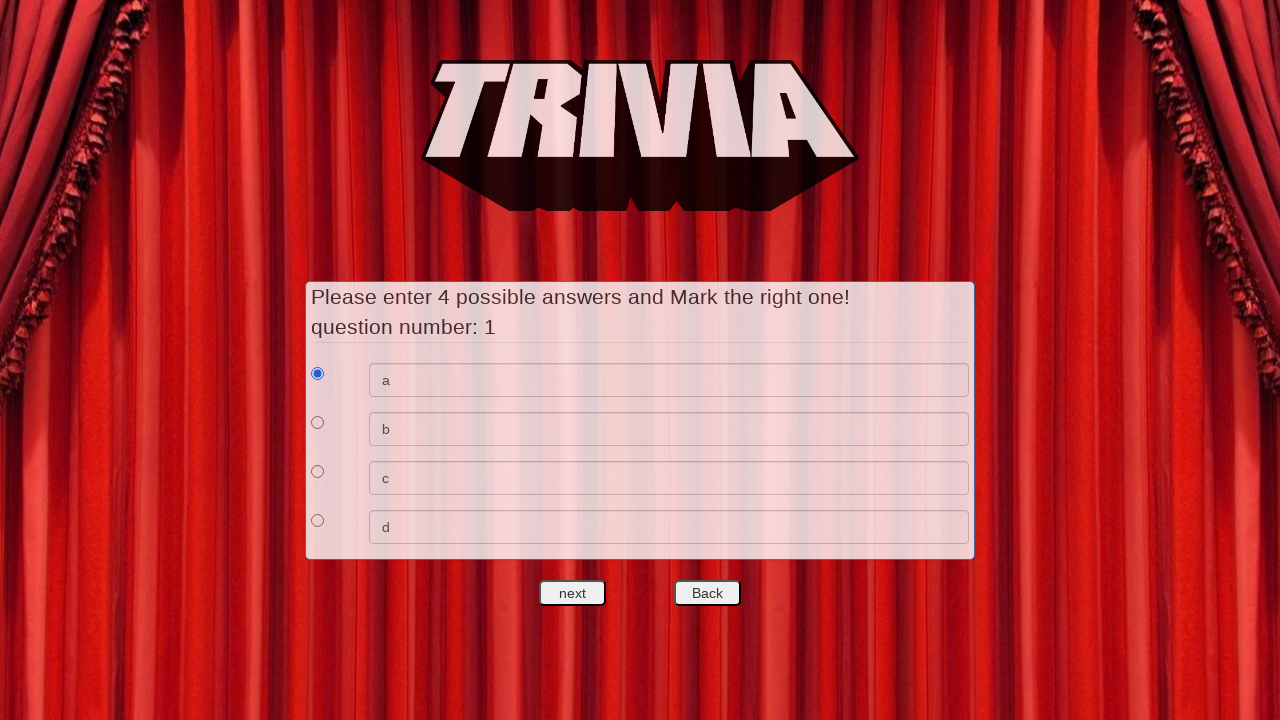

Verified first answer radio button is visible after returning to question 2
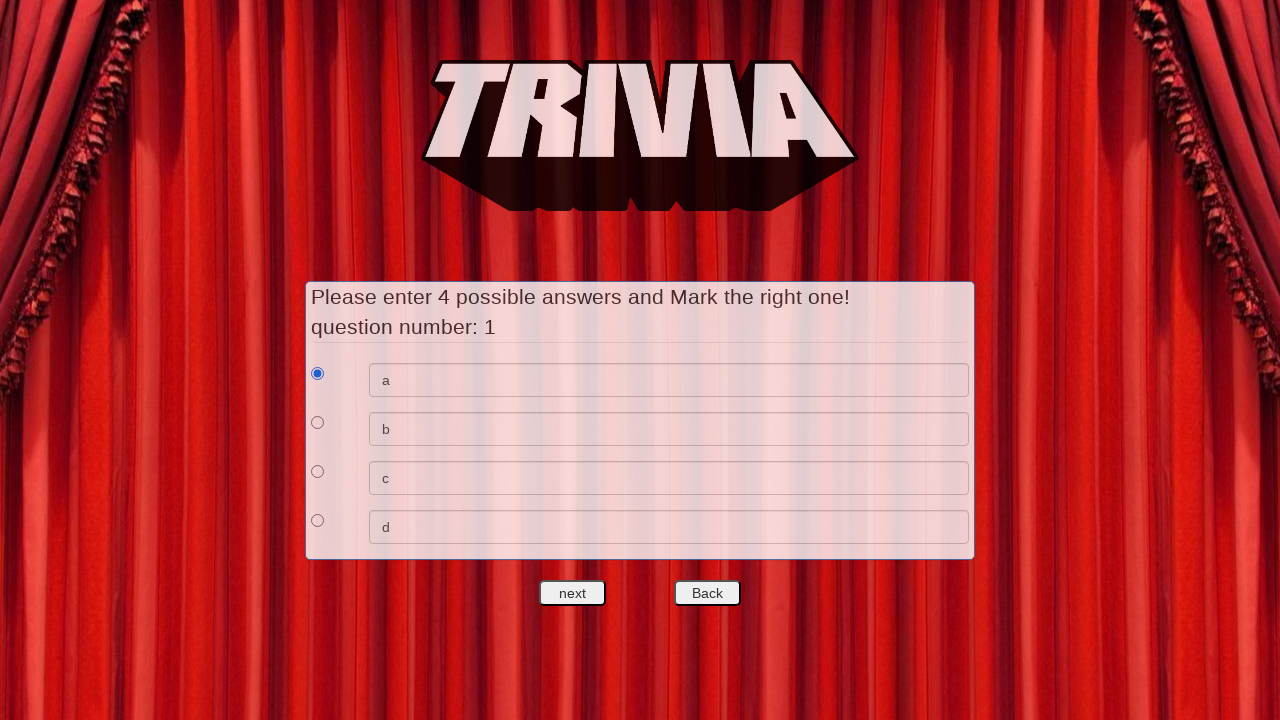

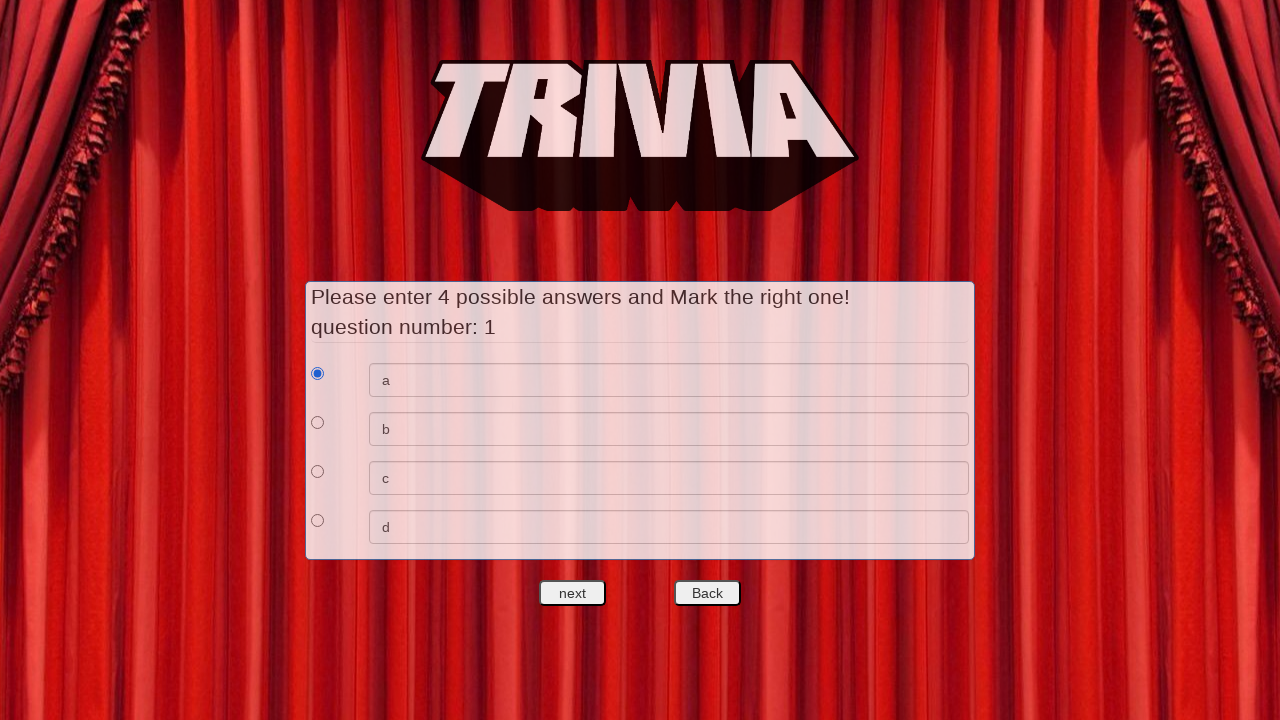